Tests an e-commerce practice site by searching for products containing 'ca', verifying product count, adding items to cart by clicking buttons and iterating through products, and asserting the logo text displays correctly.

Starting URL: https://rahulshettyacademy.com/seleniumPractise/#/

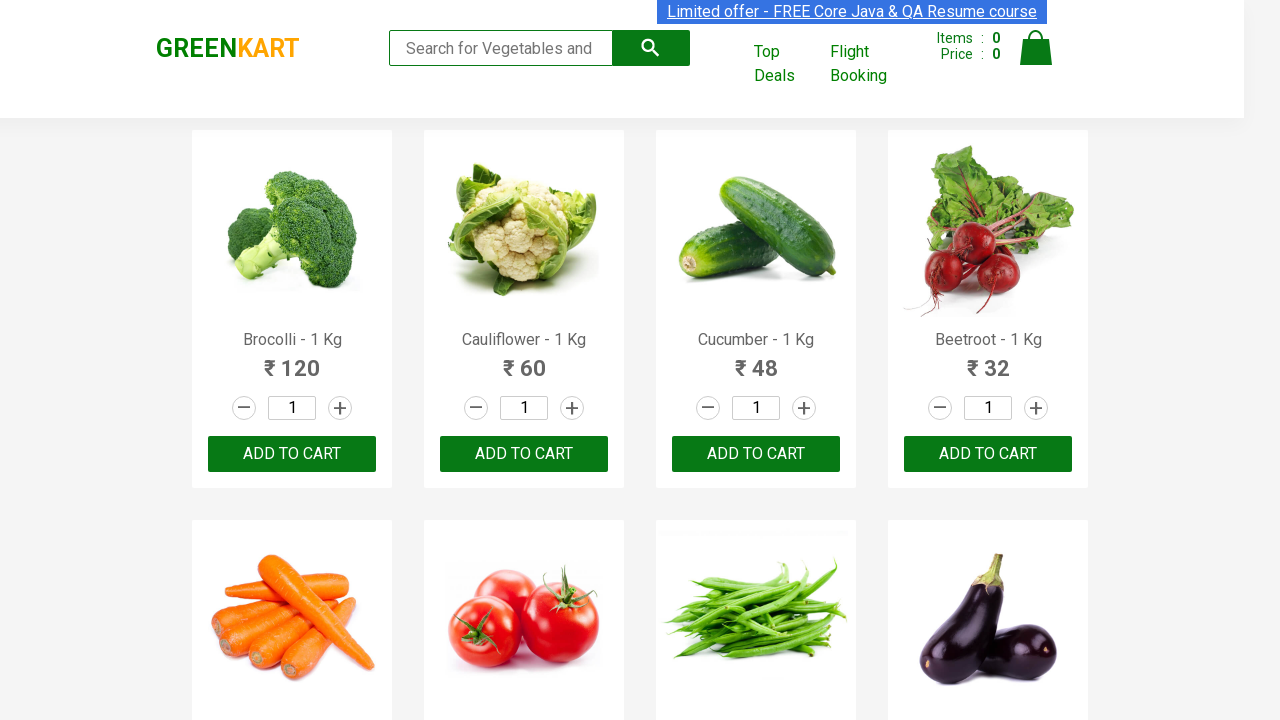

Typed 'ca' in the search box on .search-keyword
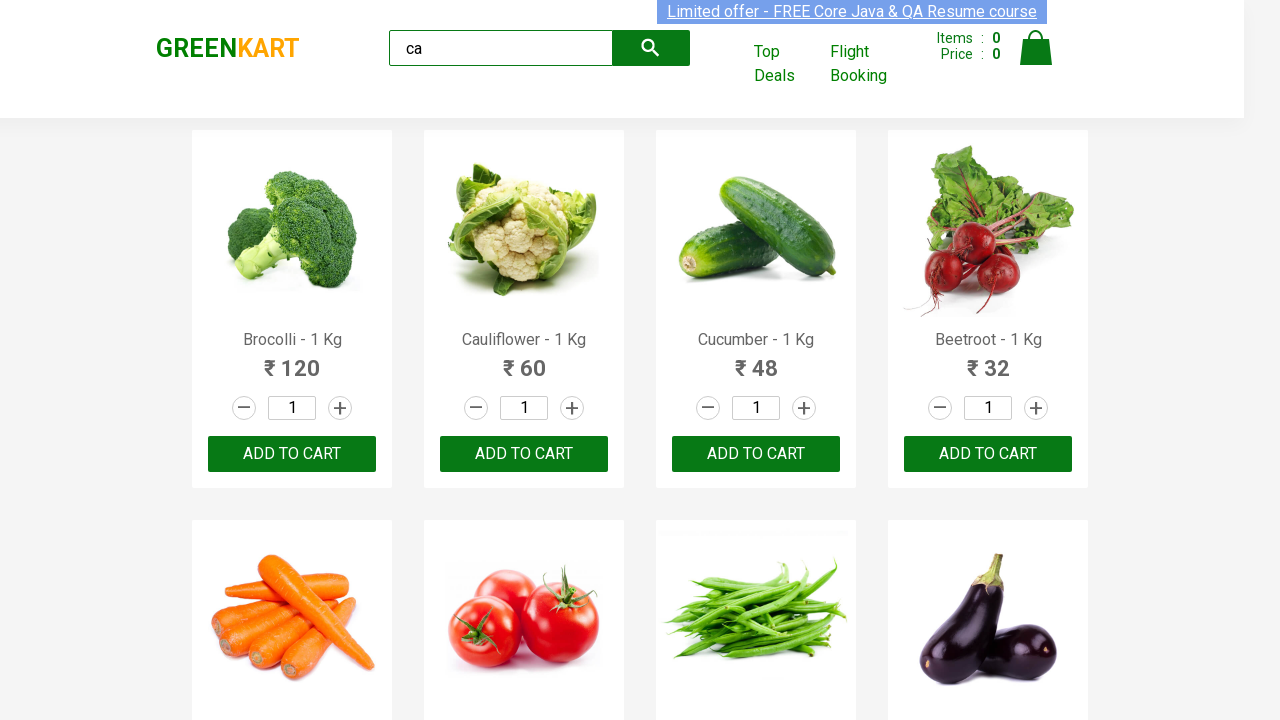

Waited 2 seconds for search results to load
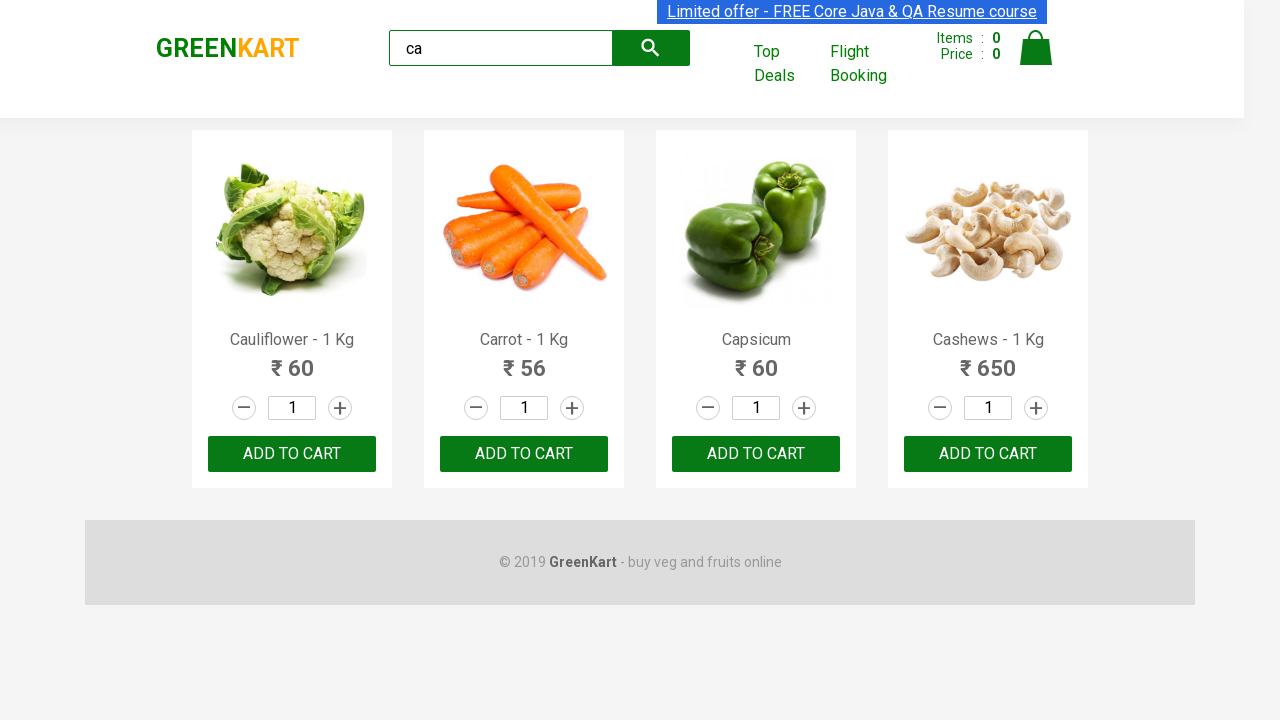

Product selector found on page
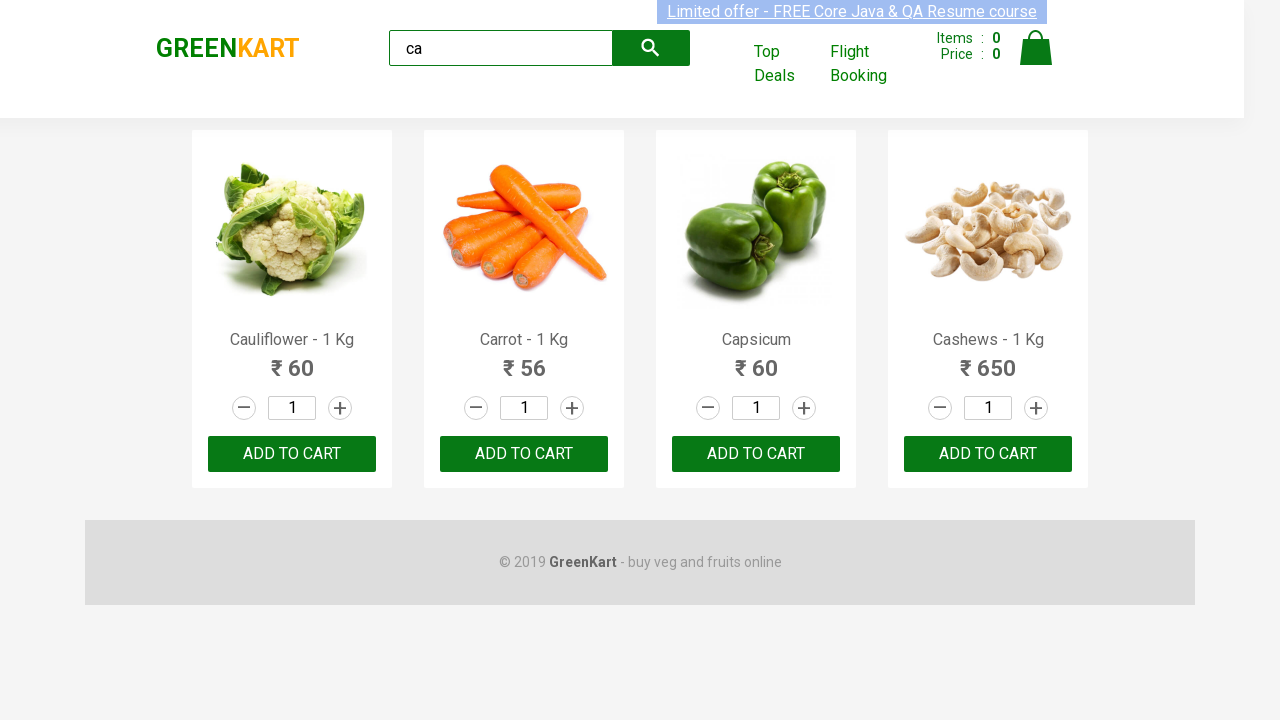

Clicked add to cart button on 3rd product at (756, 454) on :nth-child(3) > .product-action > button
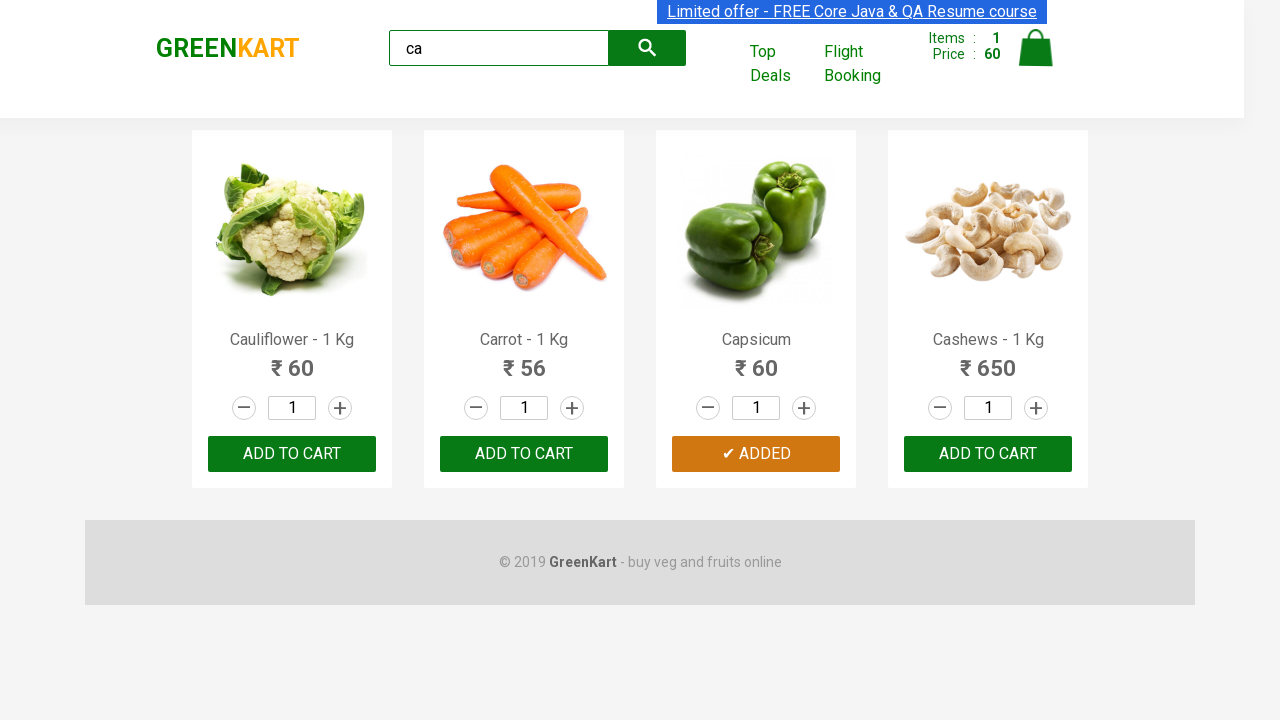

Clicked ADD TO CART button on 3rd product in products list at (756, 454) on .products .product >> nth=2 >> text=ADD TO CART
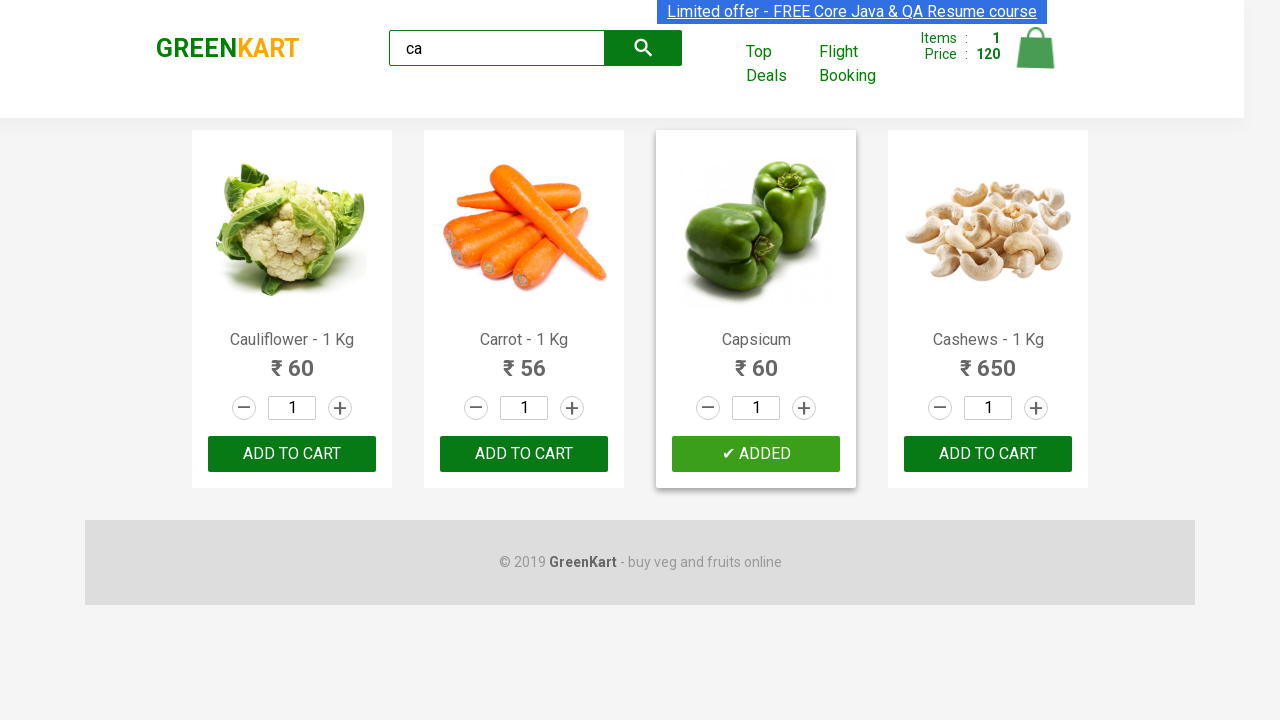

Found 4 products matching search criteria 'ca'
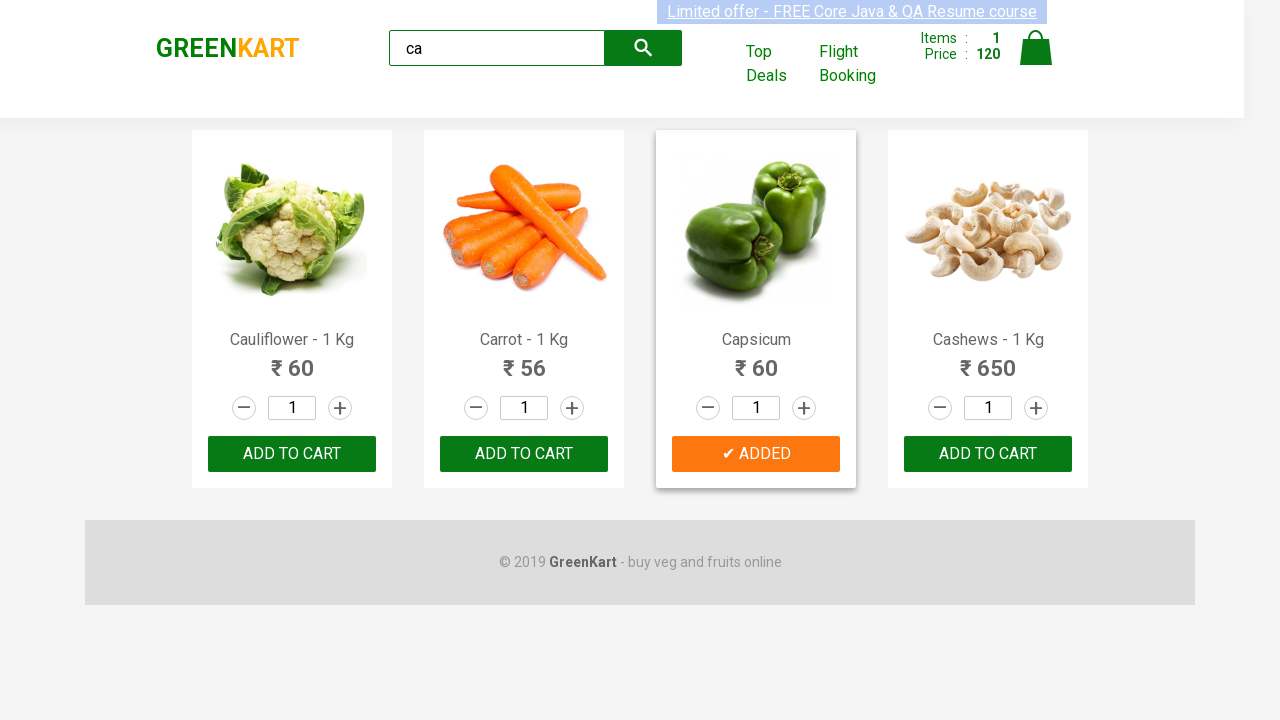

Found product 'Cashews' at index 3 and clicked add to cart button at (988, 454) on .products .product >> nth=3 >> button
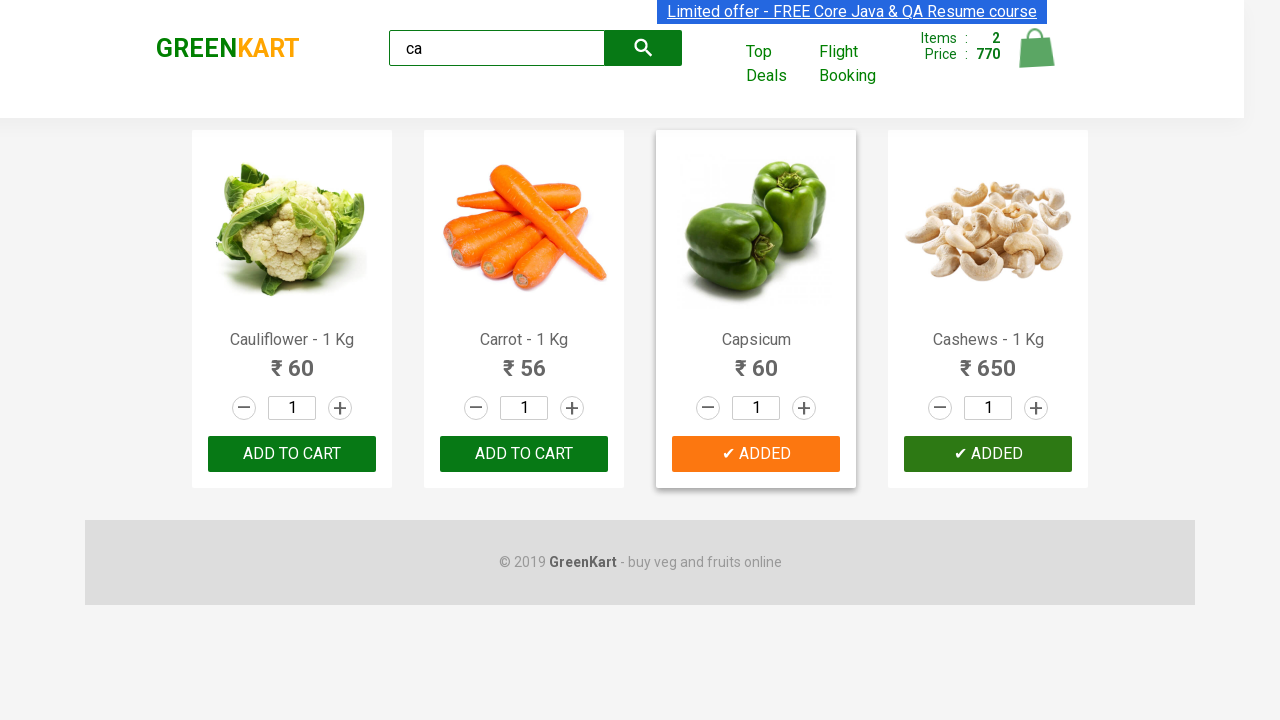

Verified logo text displays 'GREENKART' correctly
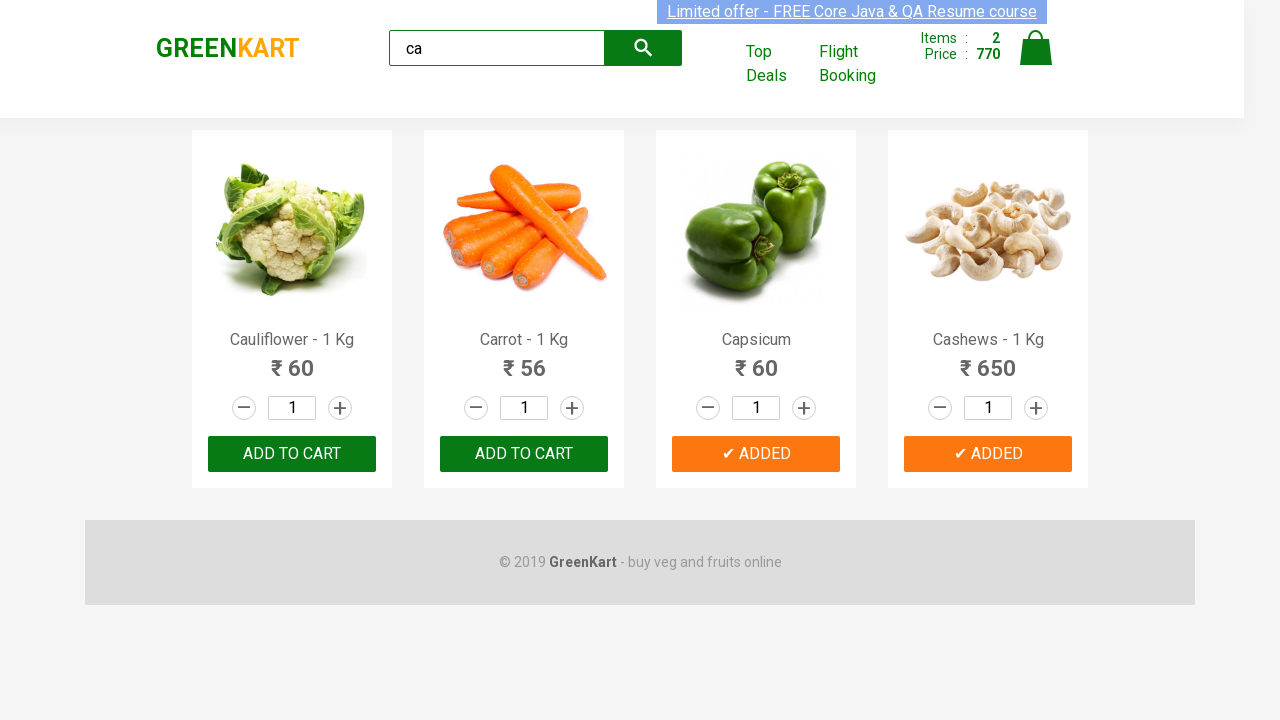

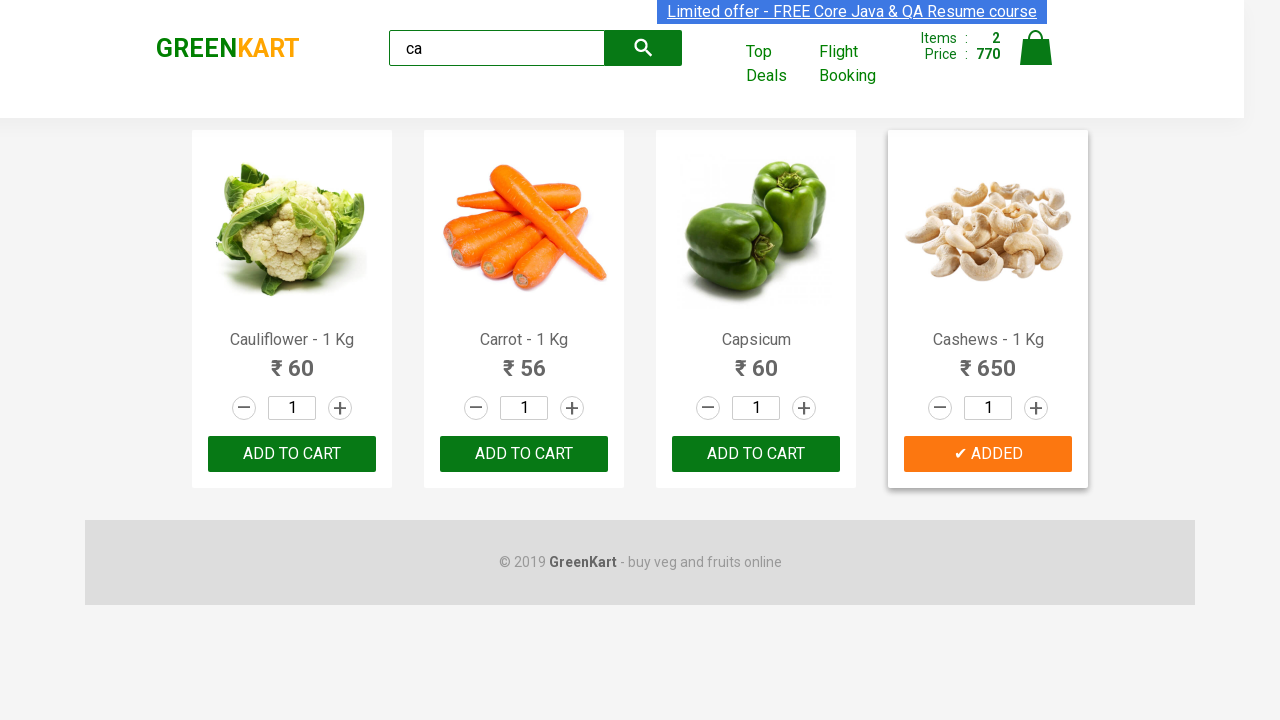